Tests navigation through a demo app to reach the file upload section, clicking through UI Testing Concepts, Popups, File Uploads, and Multiple select options, then interacts with the file input element.

Starting URL: https://demoapps.qspiders.com/

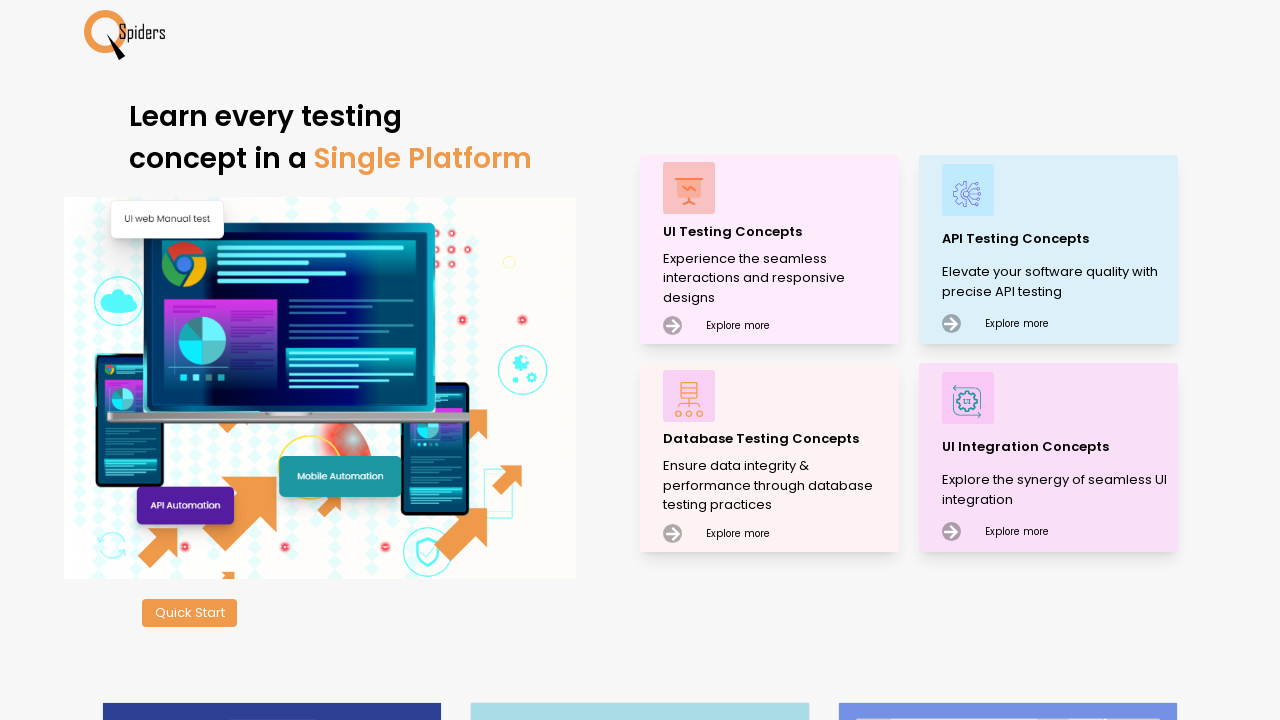

Clicked on UI Testing Concepts section at (770, 250) on xpath=//p[text()='UI Testing Concepts']/../..
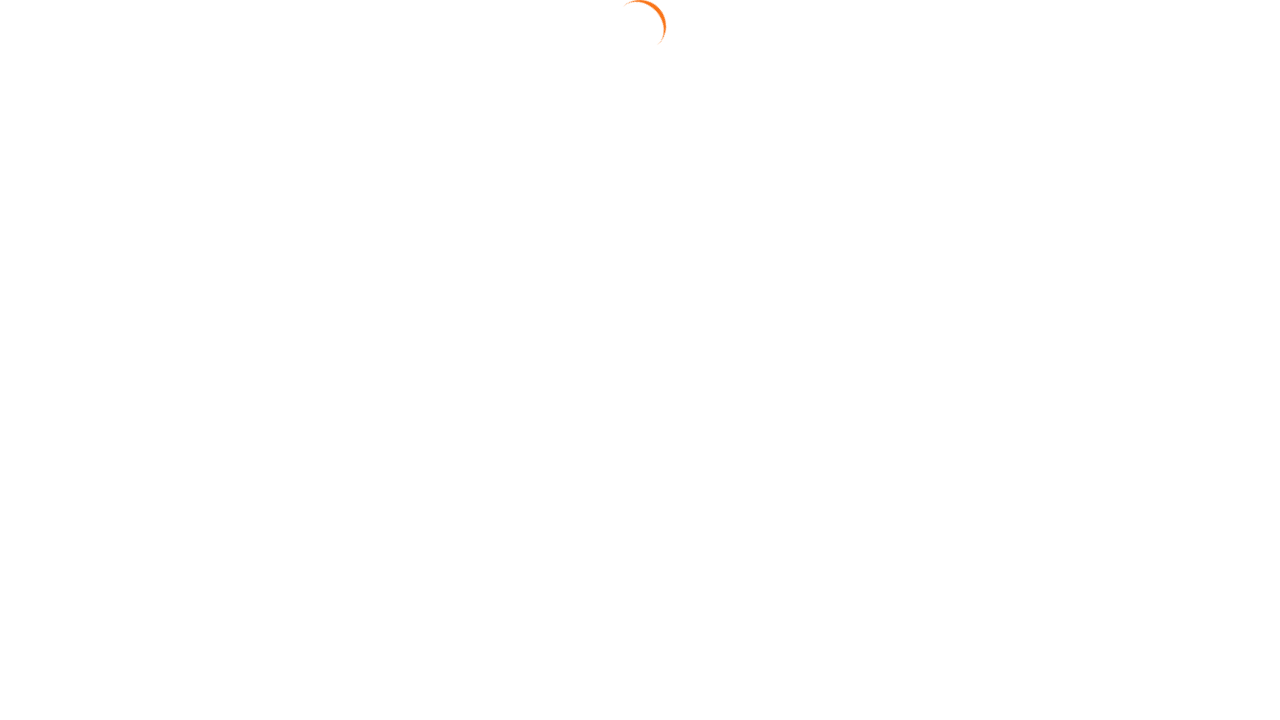

Clicked on Popups section at (42, 520) on xpath=//section[.='Popups']
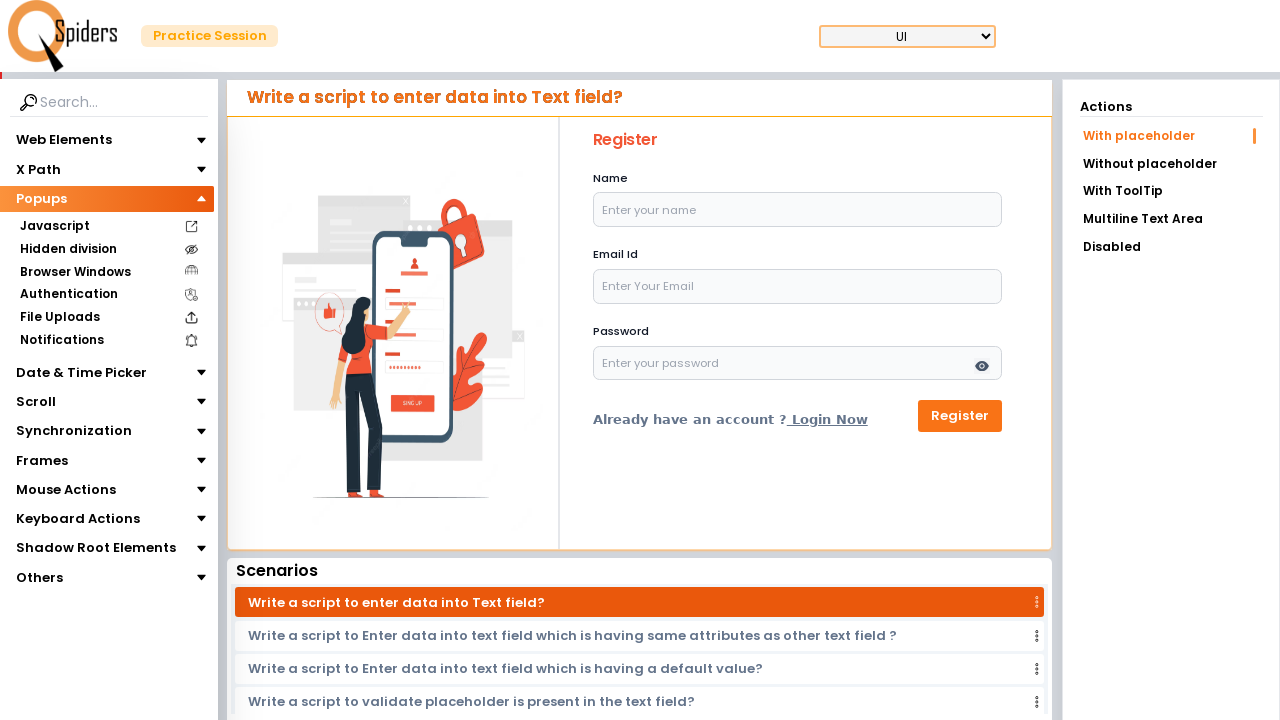

Clicked on File Uploads option at (60, 317) on xpath=//section[.='File Uploads']
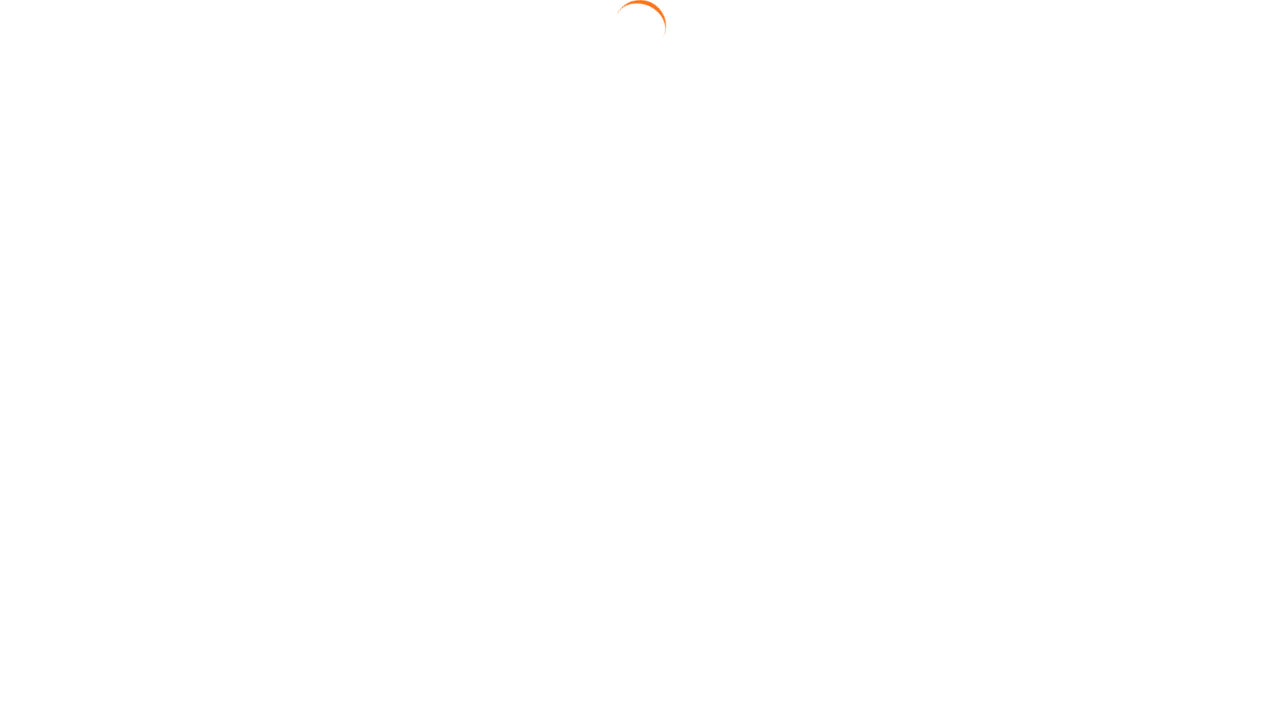

Clicked on Multiple select link at (1171, 224) on xpath=//a[.='Multiple select']
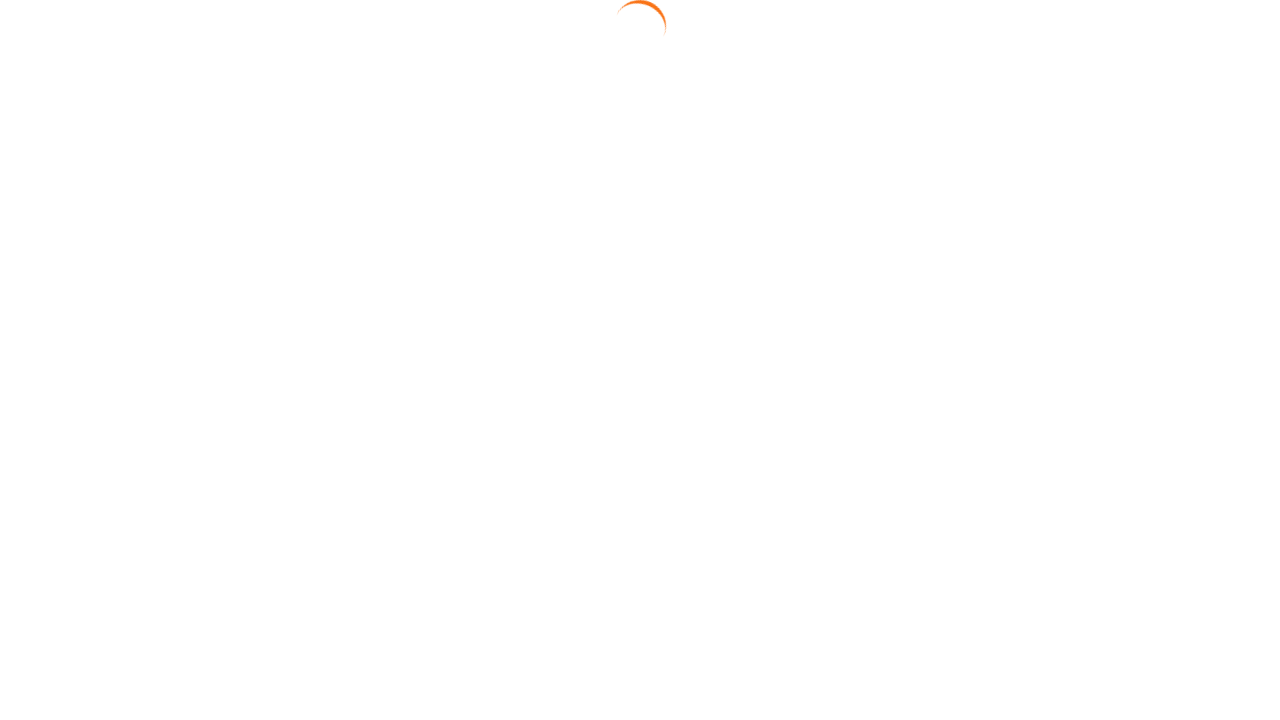

File input element (#fileInput) became visible
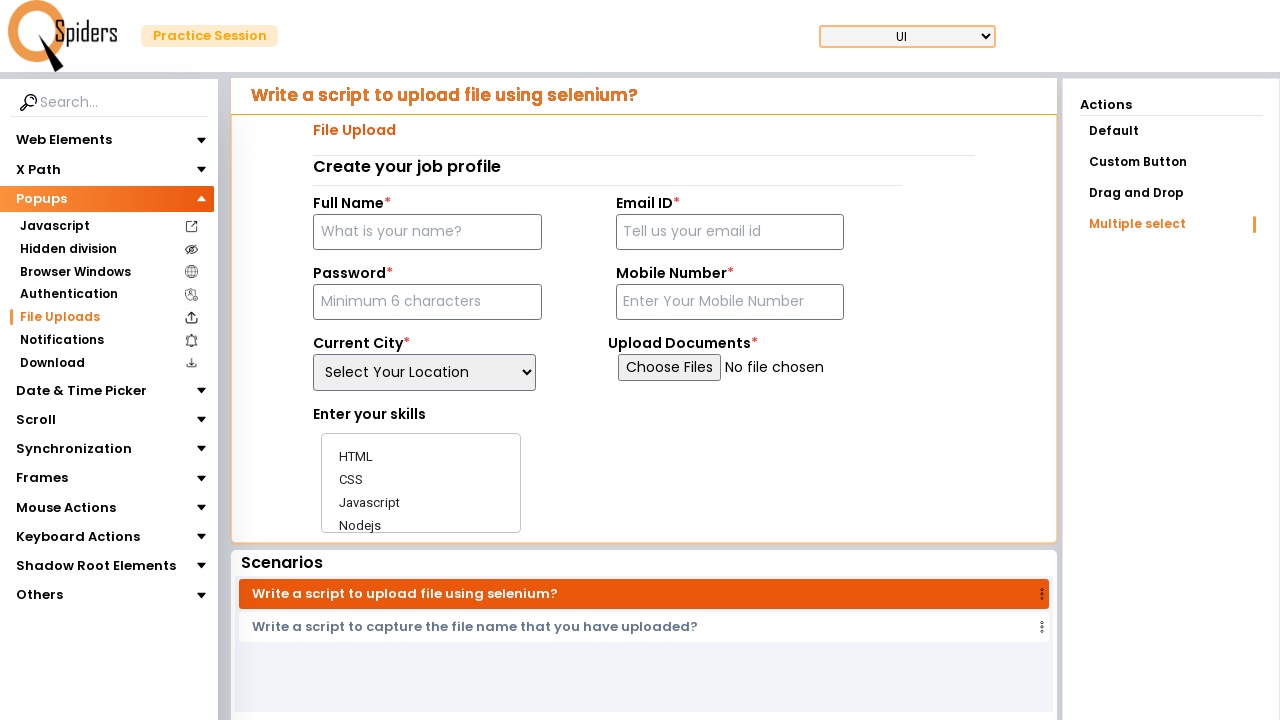

Verified that the file input element is visible
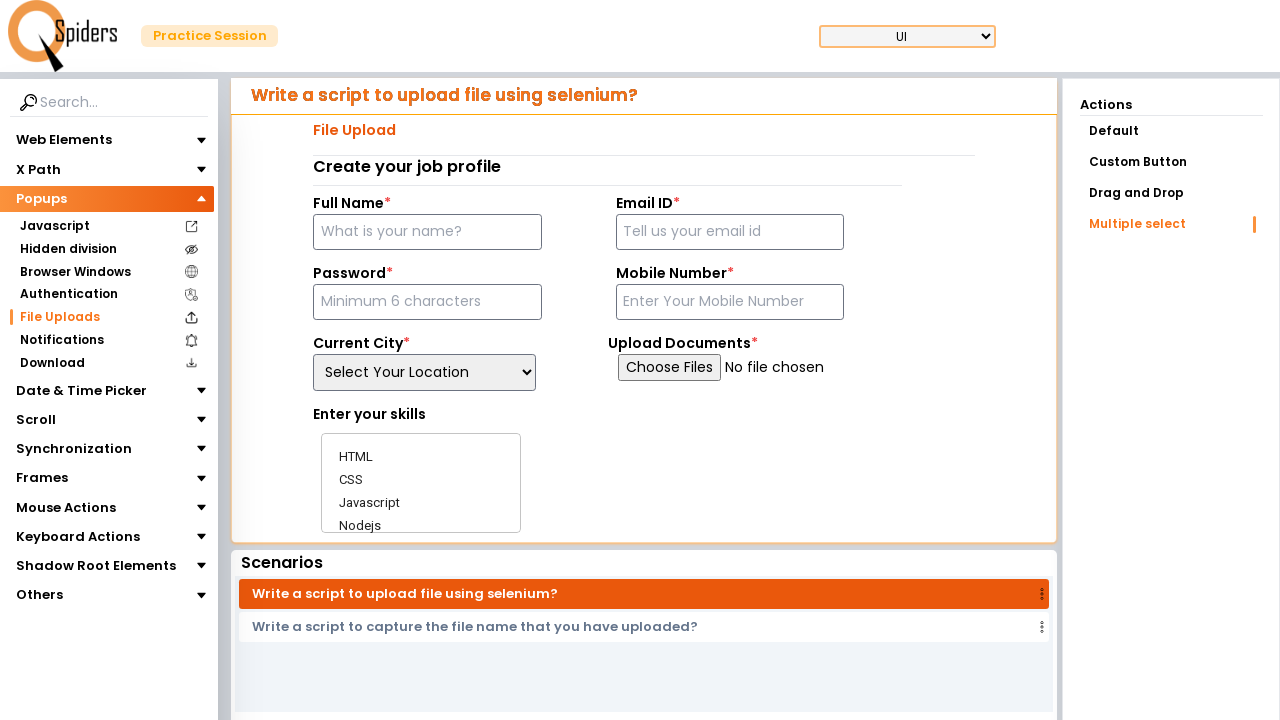

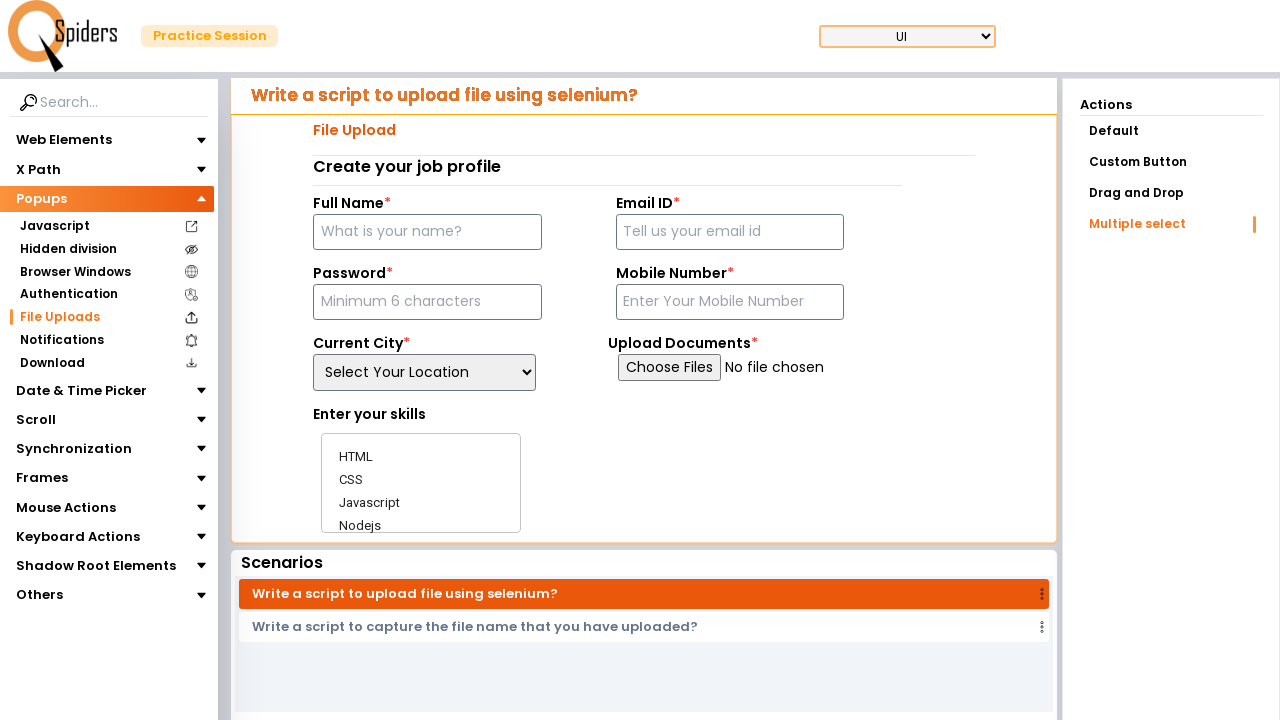